Tests the search/filter functionality on a vegetable offers page by entering "Rice" in the search field and verifying that the filtered results contain the search term.

Starting URL: https://rahulshettyacademy.com/seleniumPractise/#/offers

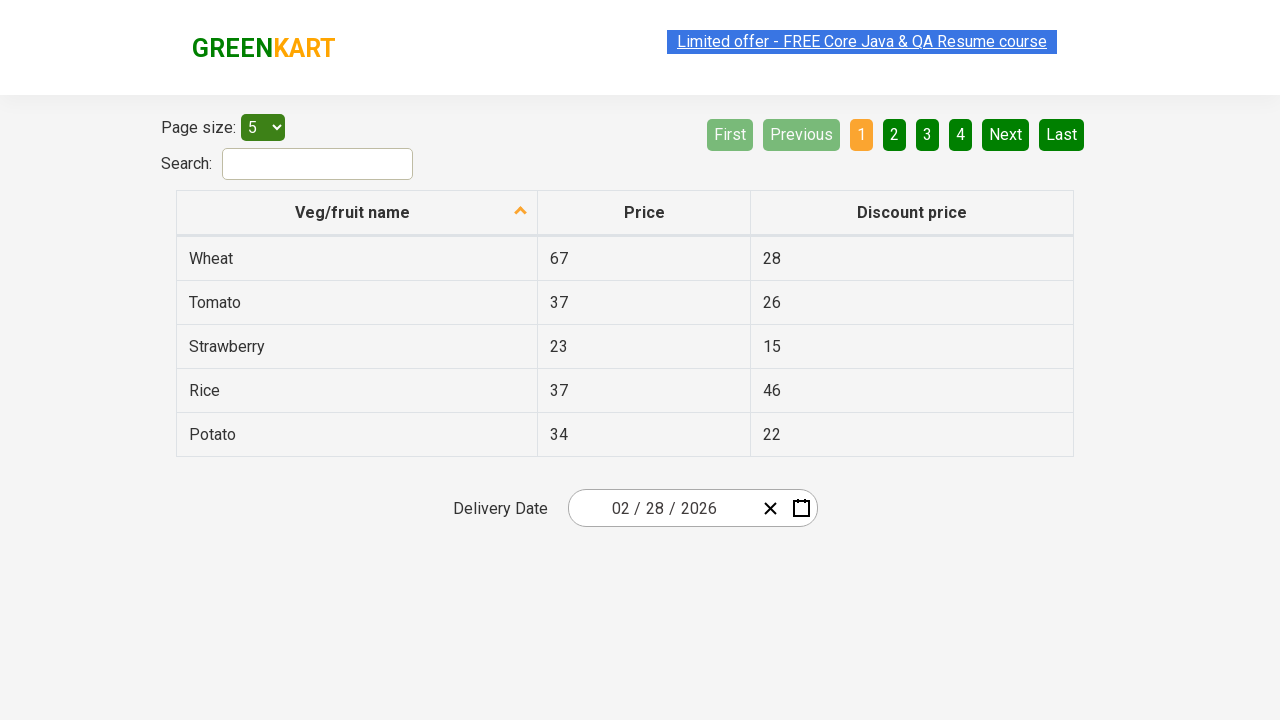

Entered 'Rice' in the search/filter field on #search-field
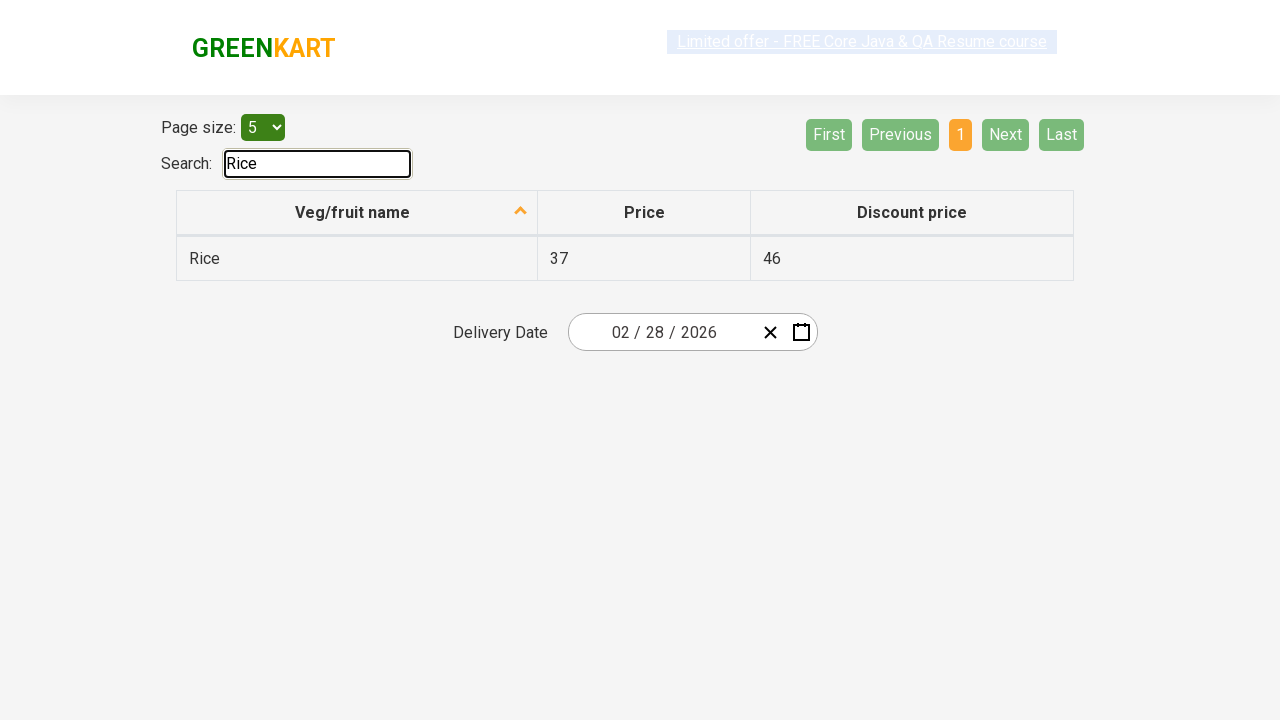

Waited 500ms for filter to apply
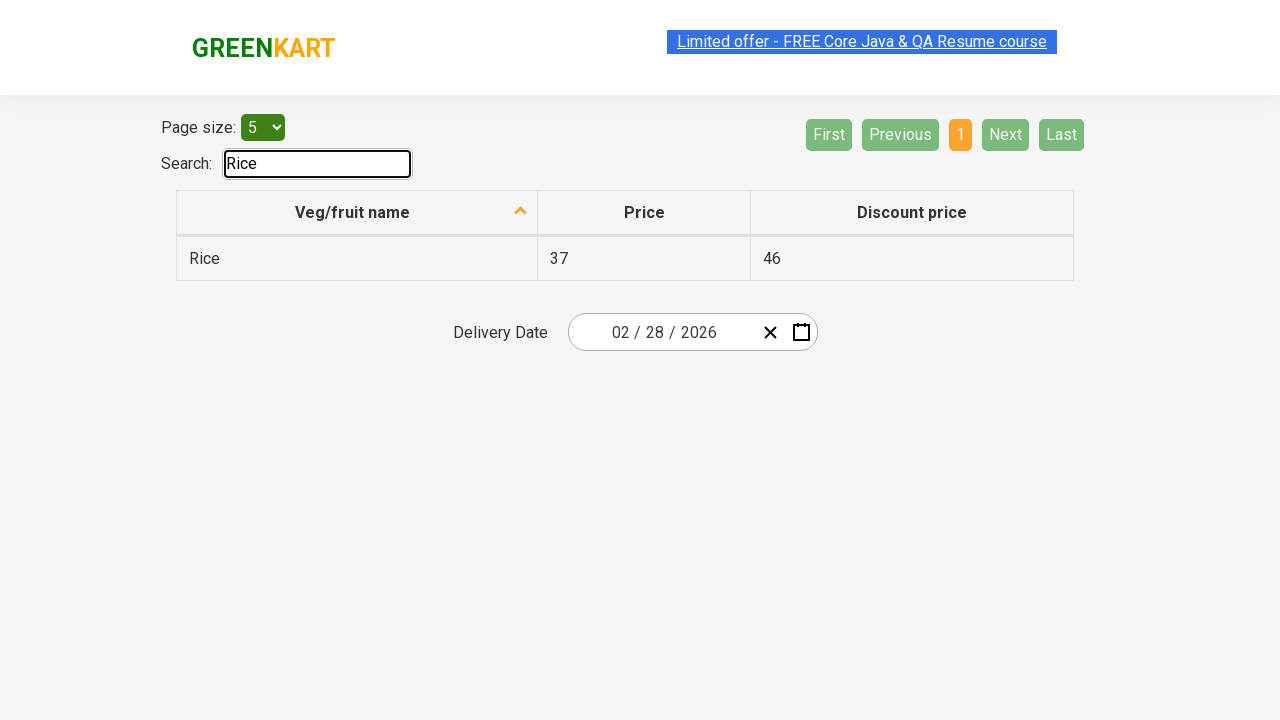

Verified filtered results table loaded with vegetable names
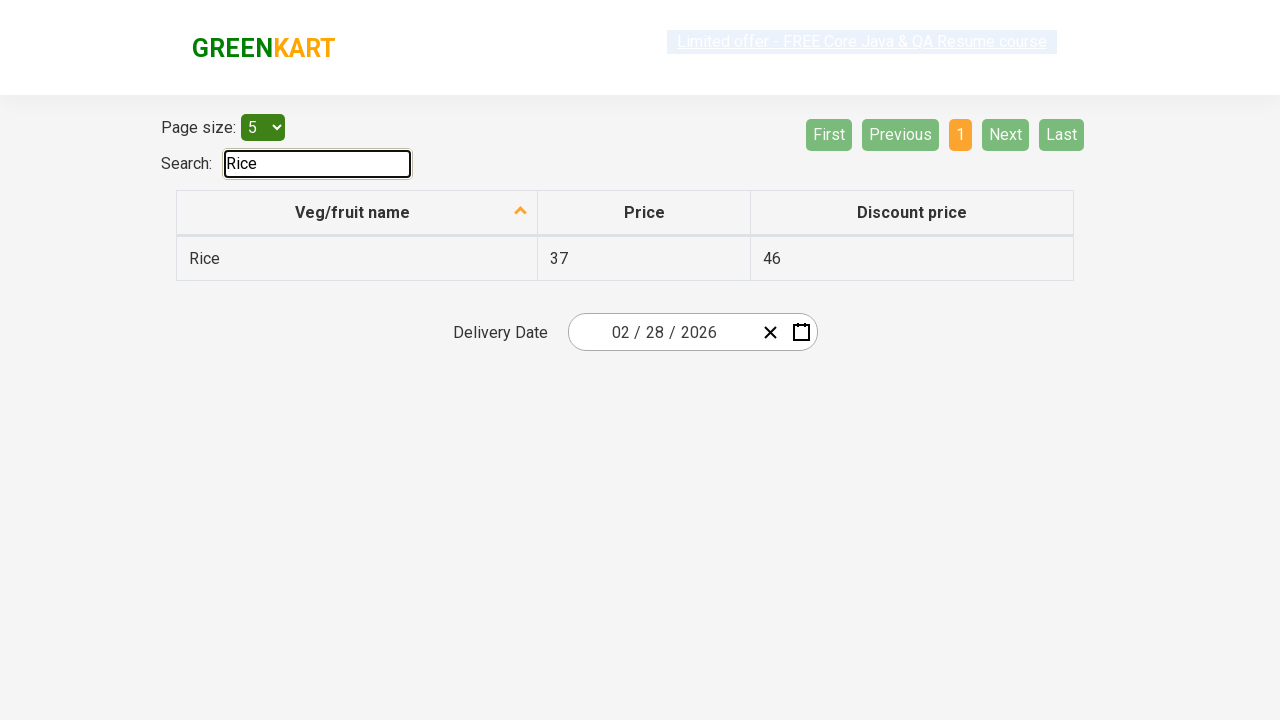

Retrieved 1 vegetable items from filtered results
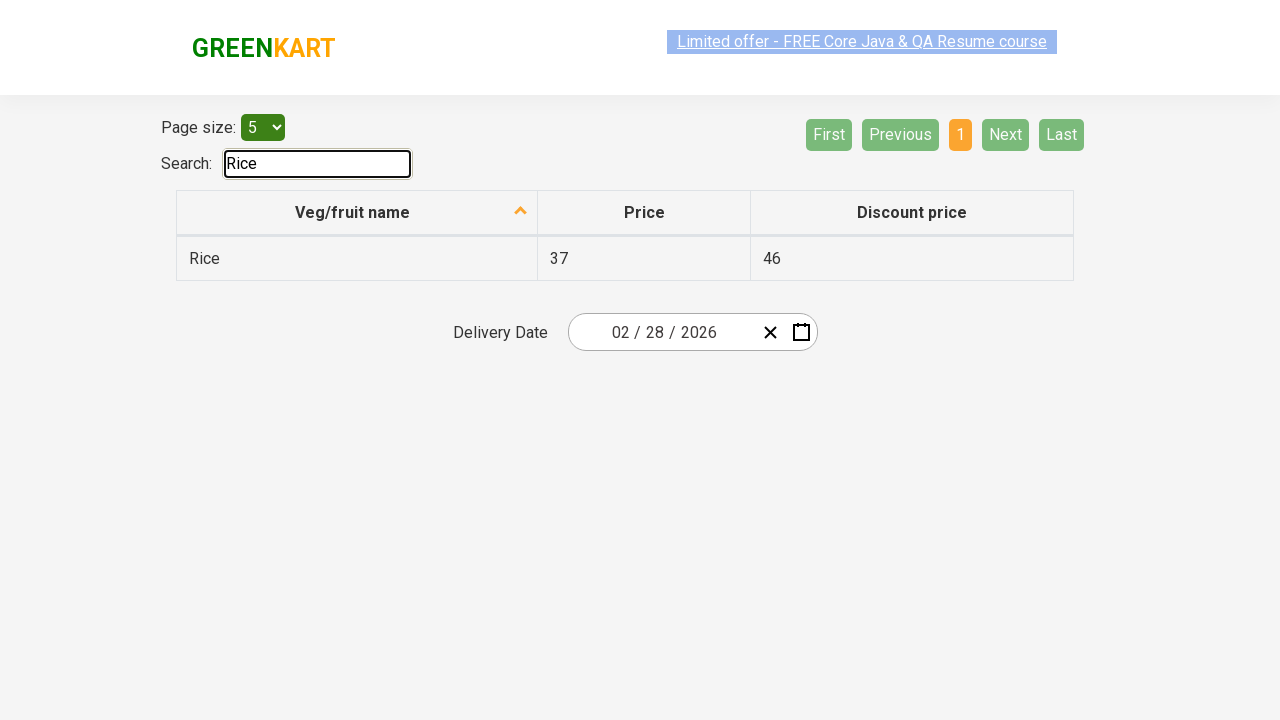

Verified filtered result 'Rice' contains 'Rice'
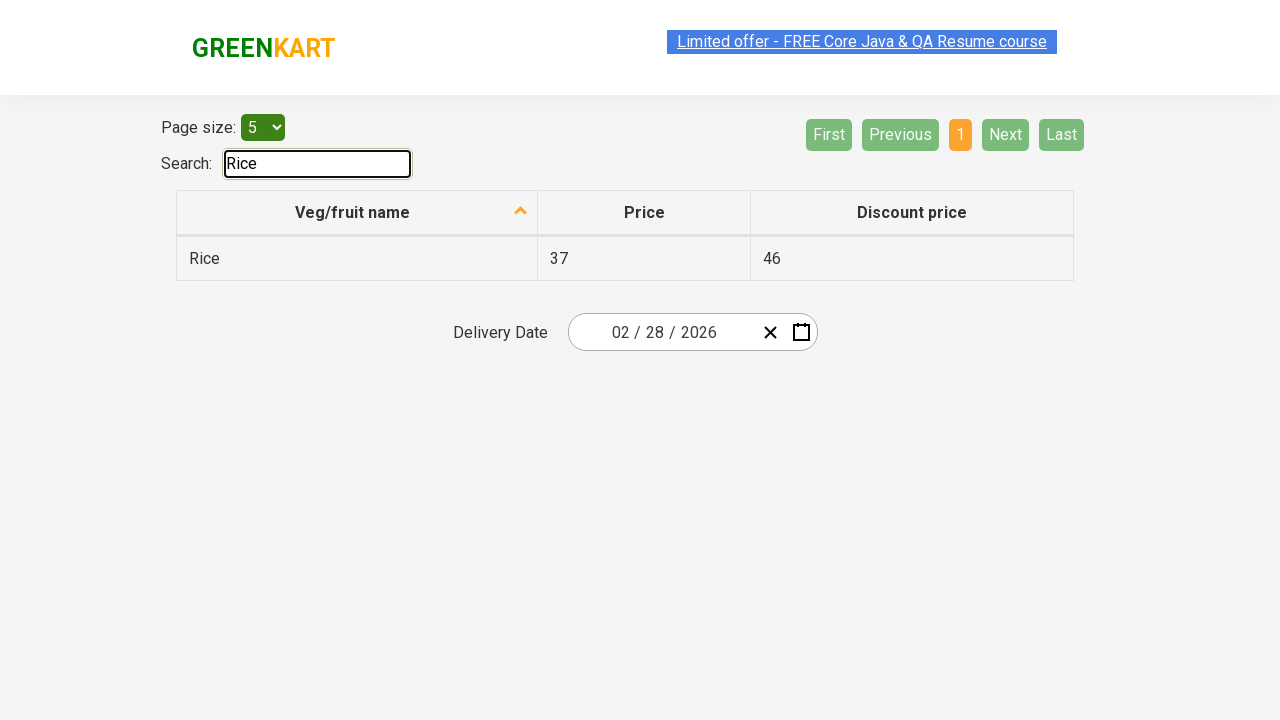

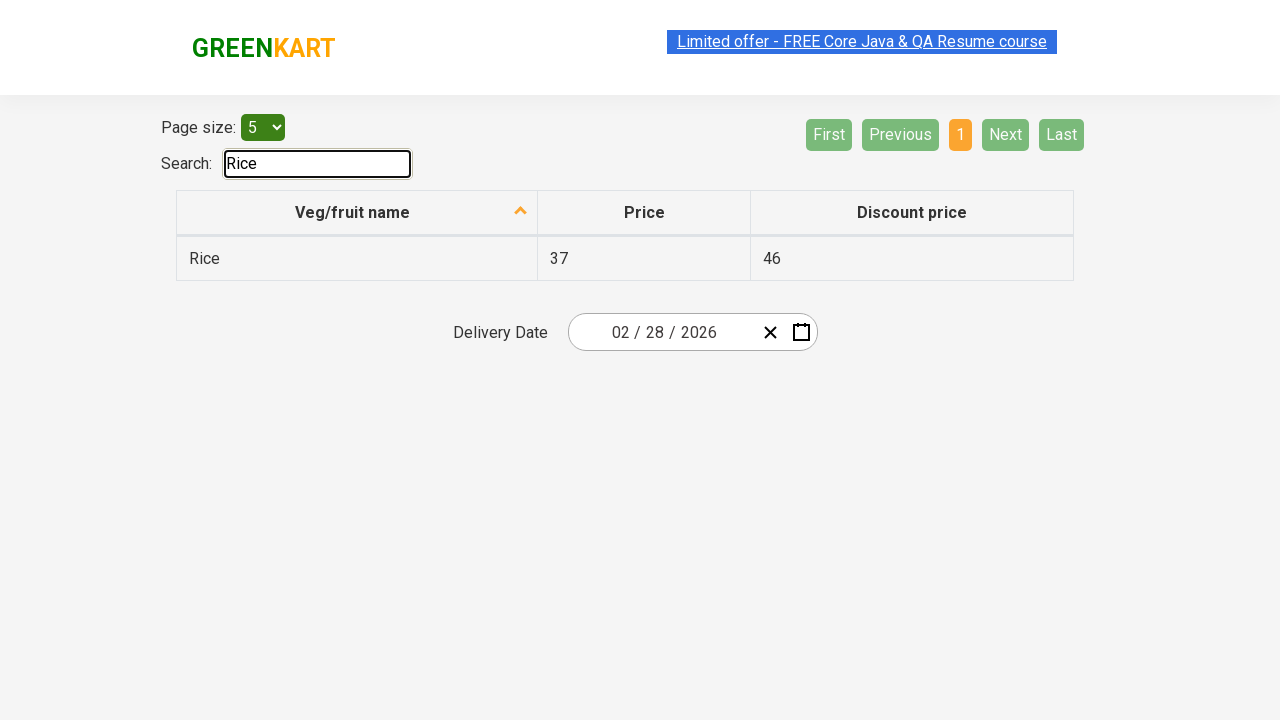